Tests modal dialog functionality by clicking a button to show a small modal and verifying that the close button is displayed within the modal.

Starting URL: https://demoqa.com/modal-dialogs

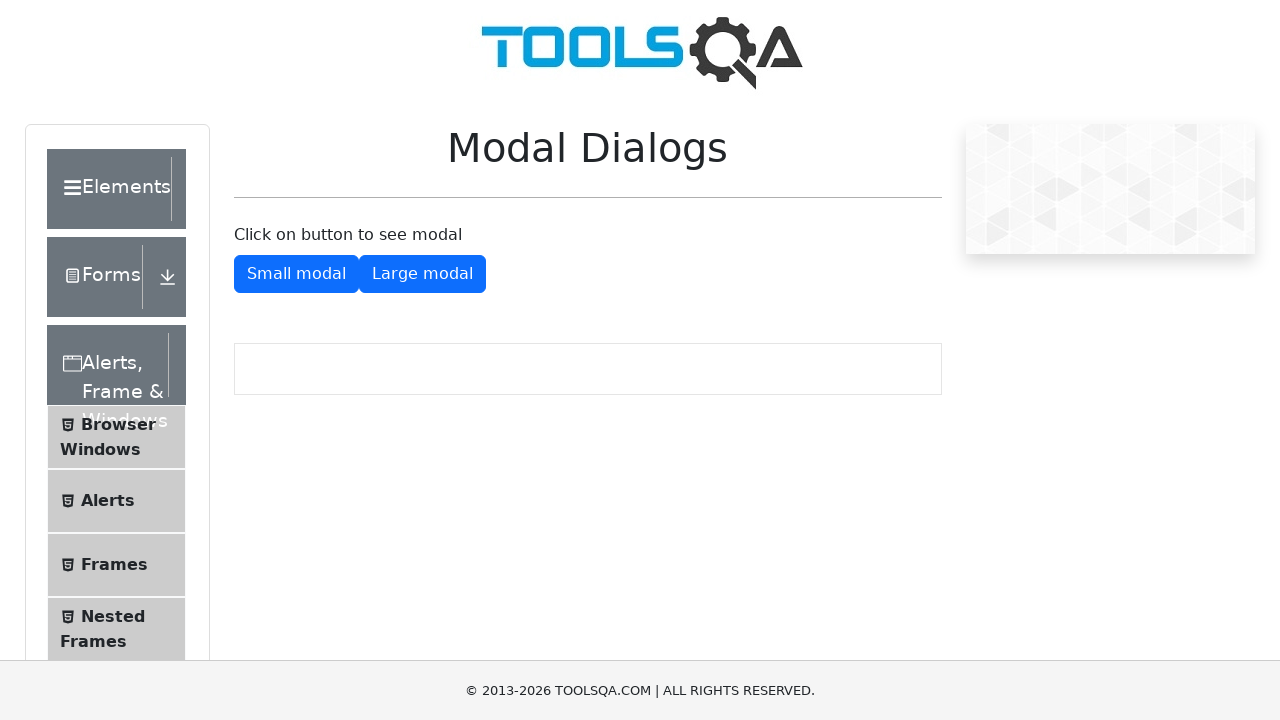

Clicked button to show small modal dialog at (296, 274) on #showSmallModal
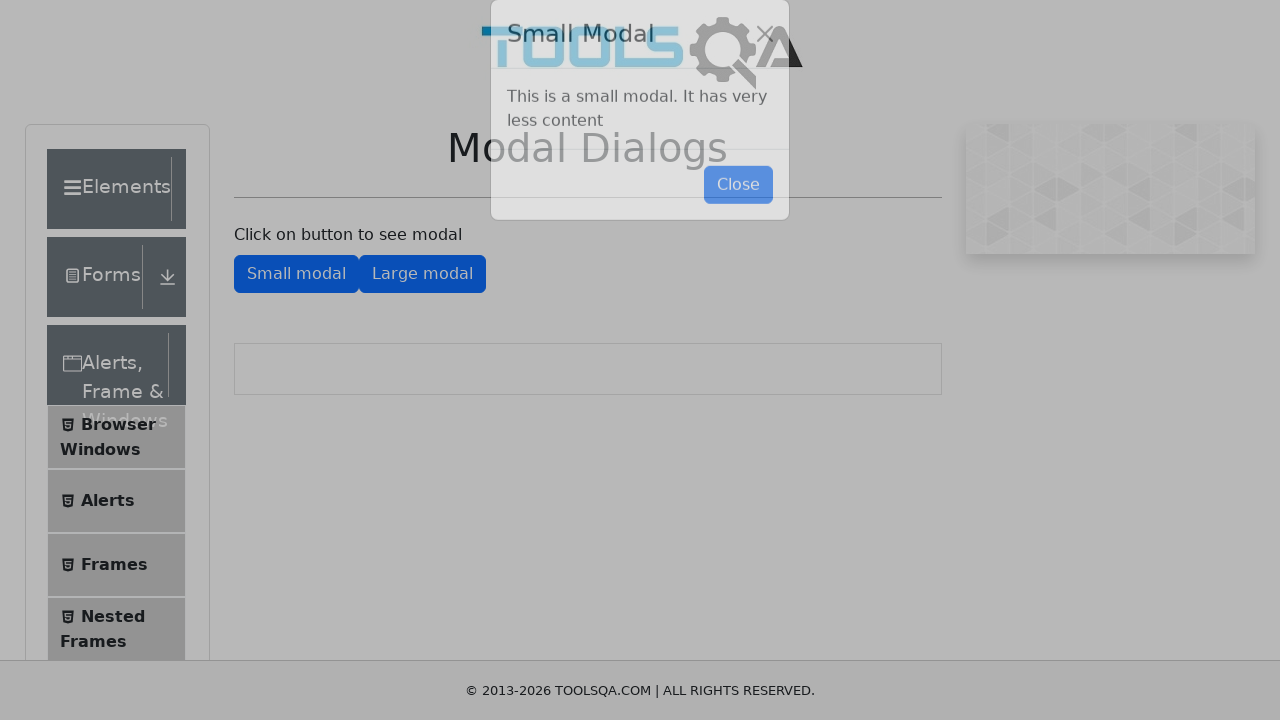

Located close button element in modal
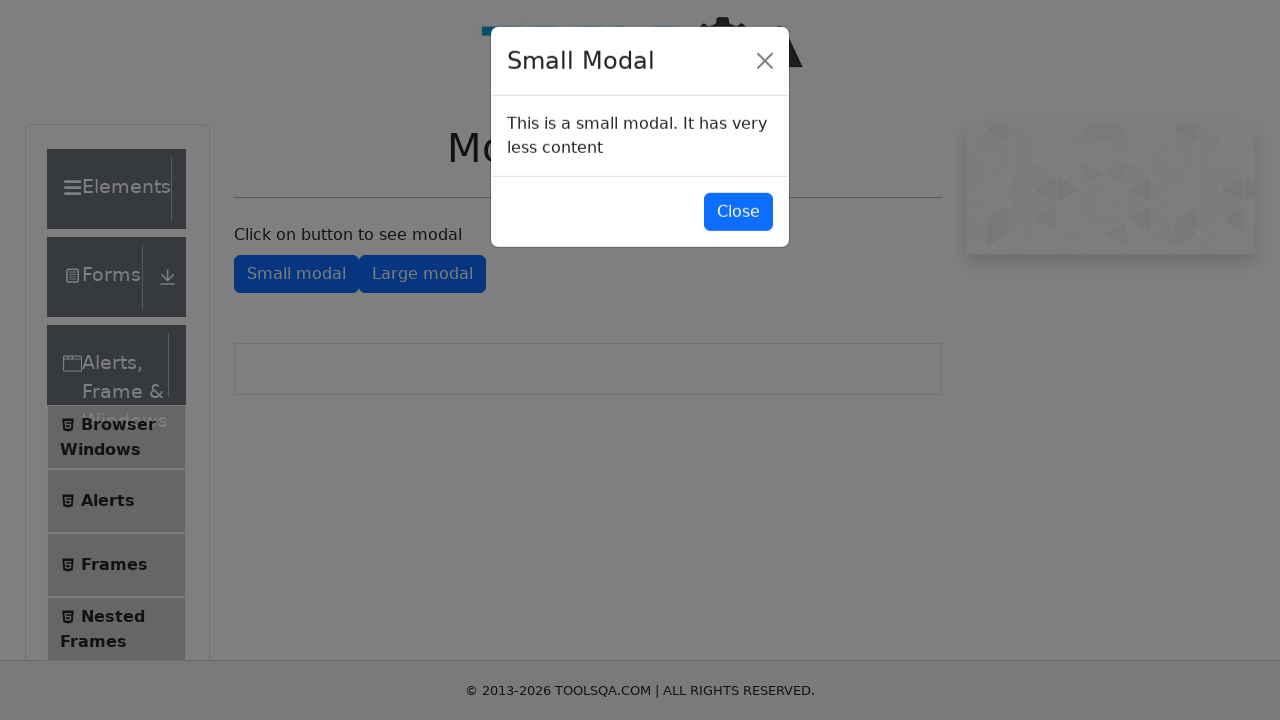

Waited for close button to become visible
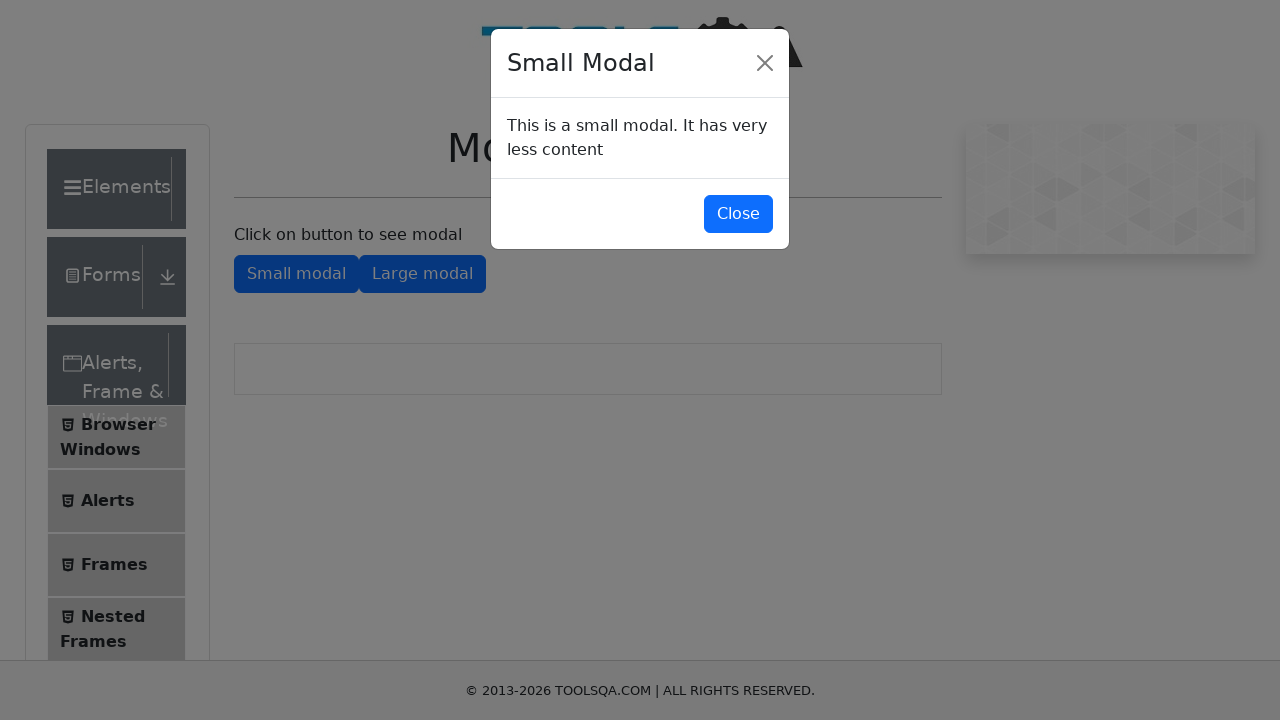

Verified close button is visible in modal
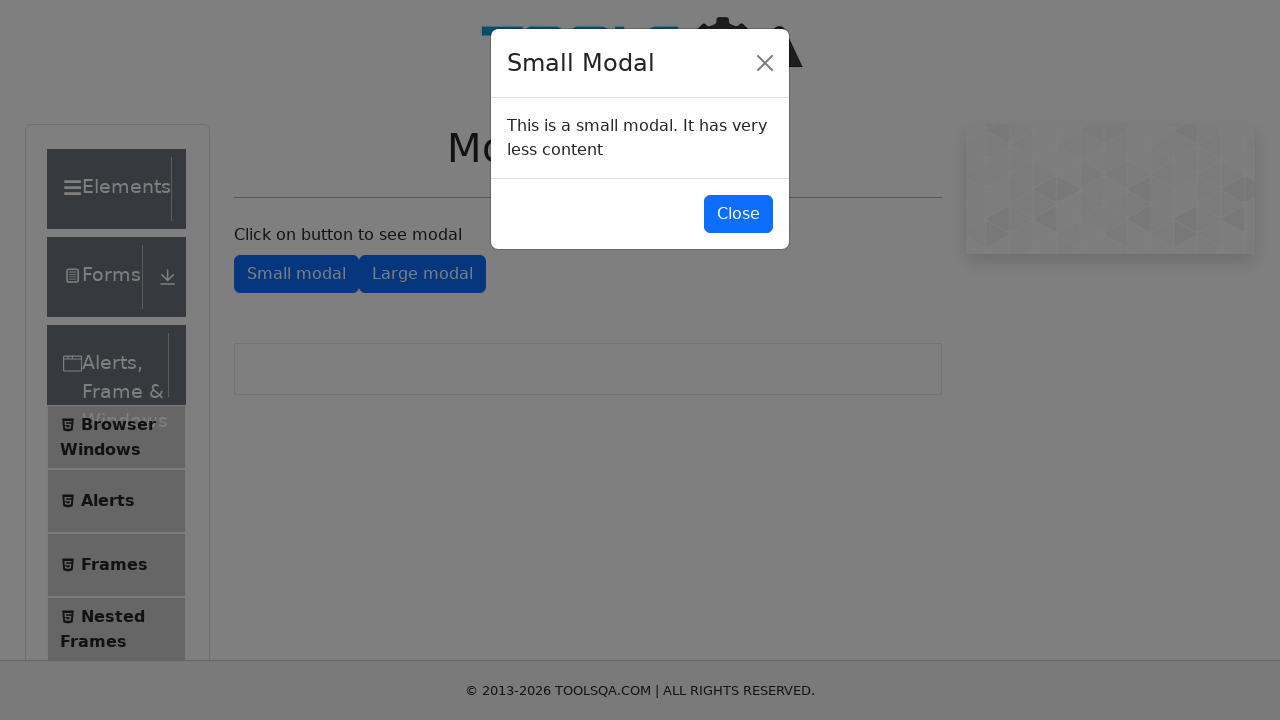

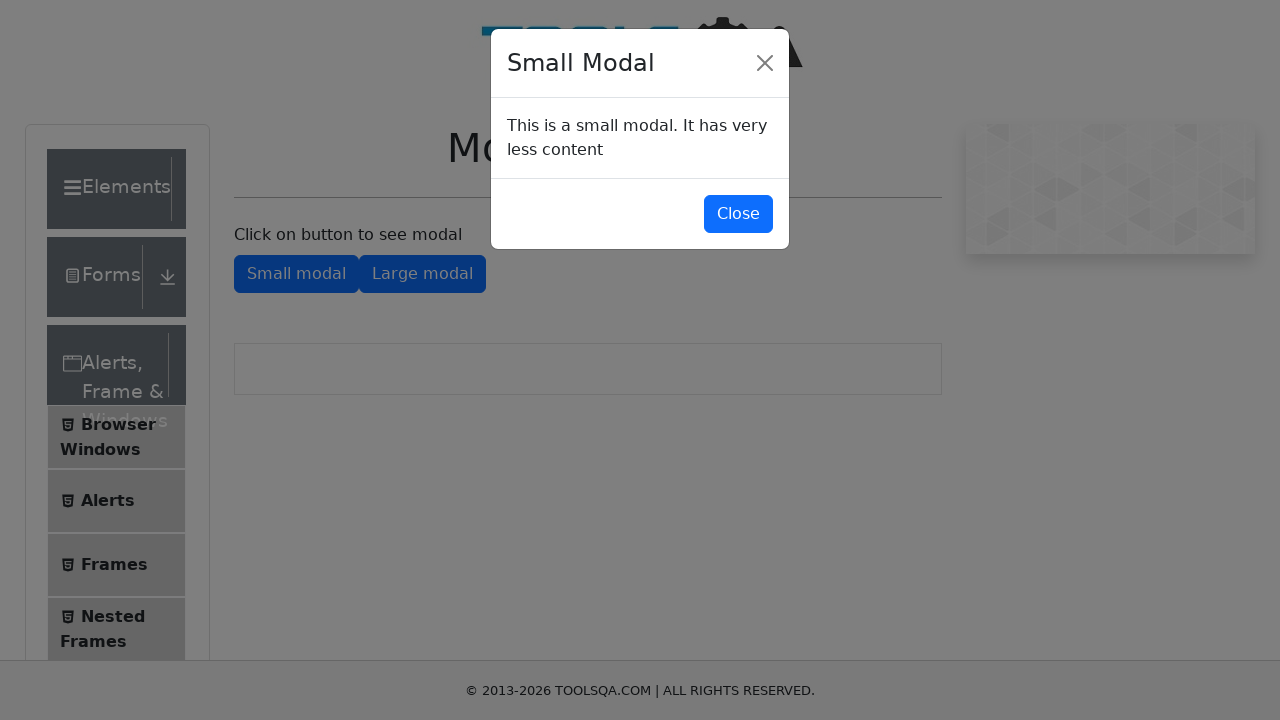